Tests drag and drop functionality on jQuery UI's droppable demo page by dragging an element onto a drop target within an iframe.

Starting URL: https://jqueryui.com/droppable/

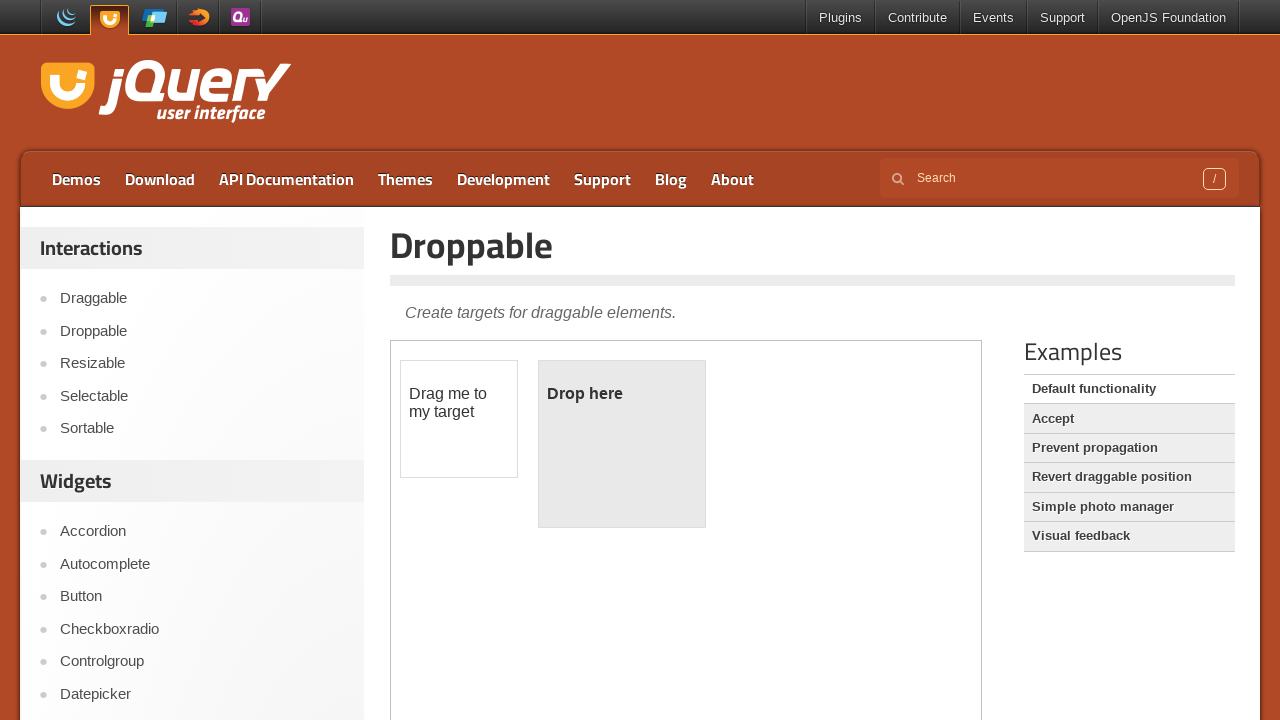

Located the demo-frame iframe
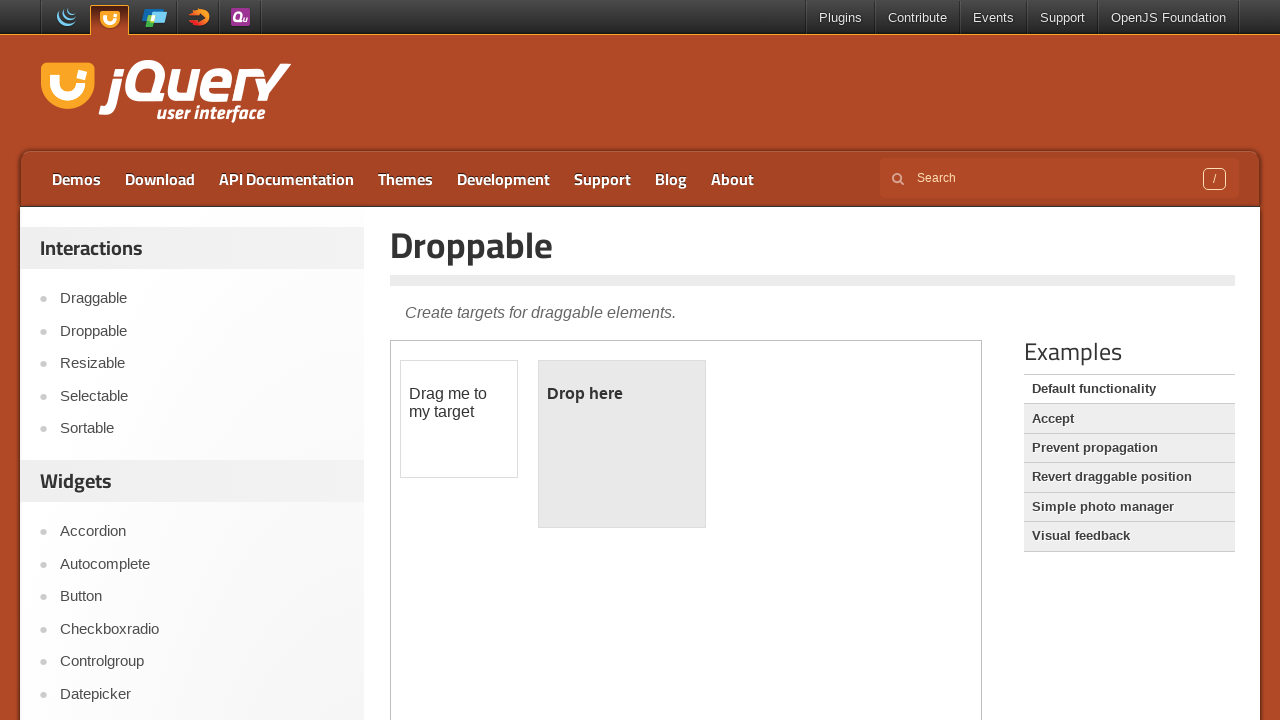

Located the draggable element with id 'draggable'
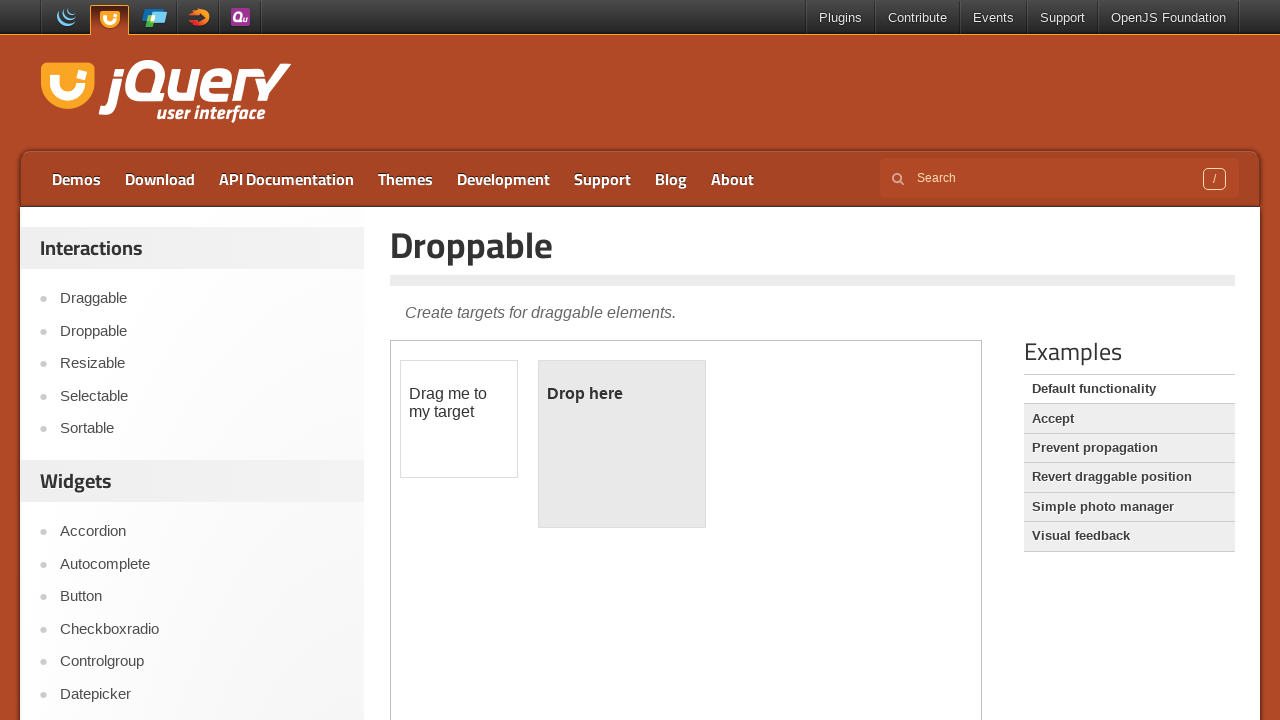

Located the droppable target element with id 'droppable'
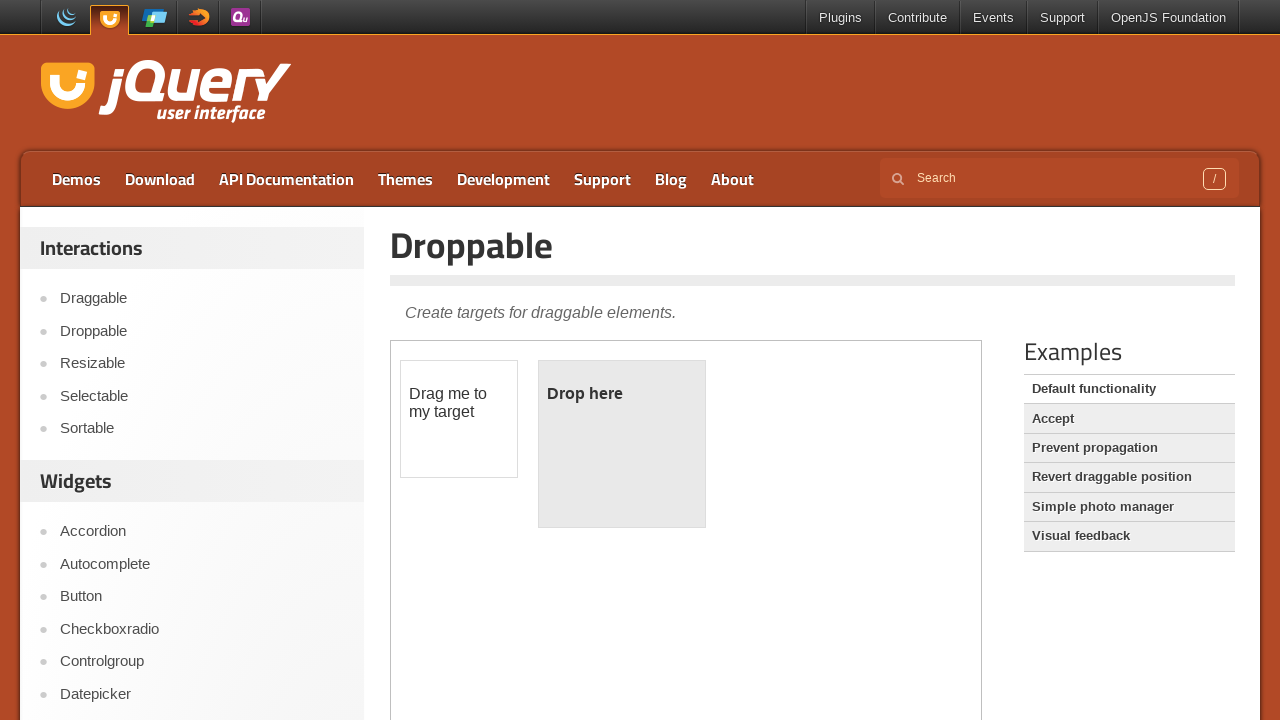

Dragged the draggable element onto the droppable target at (622, 444)
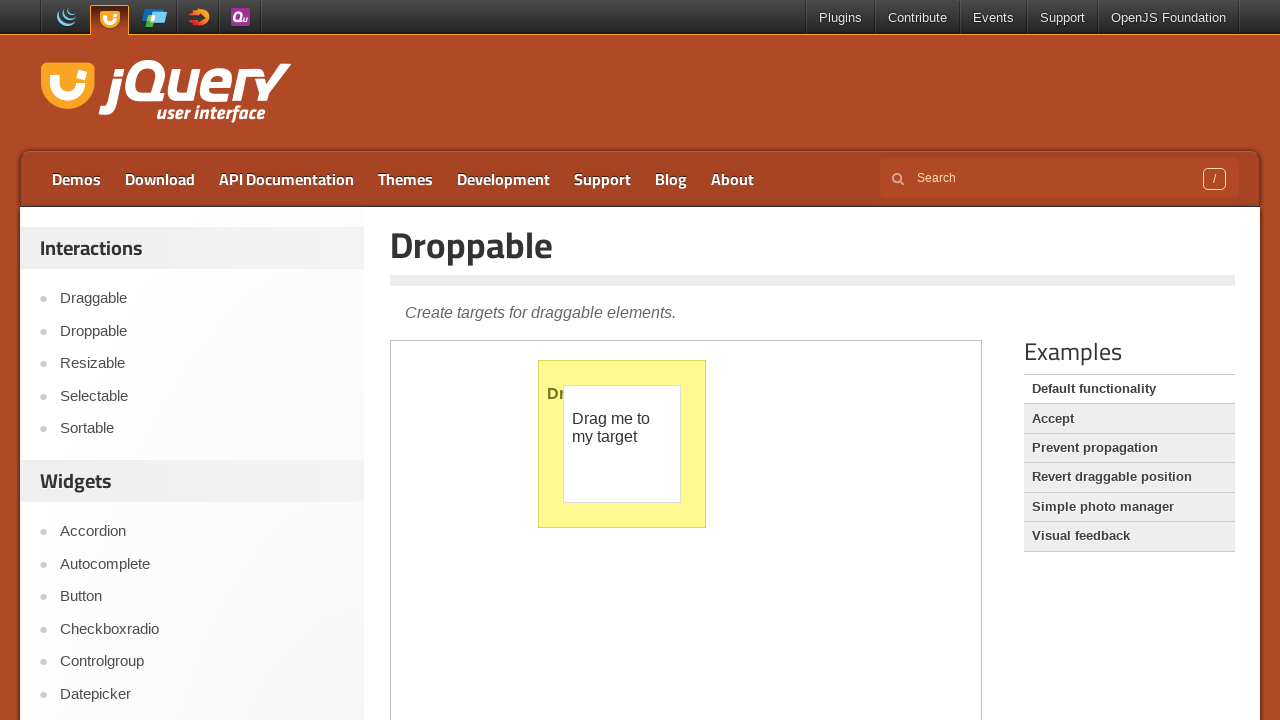

Verified that drop was successful - droppable element now displays 'Dropped!'
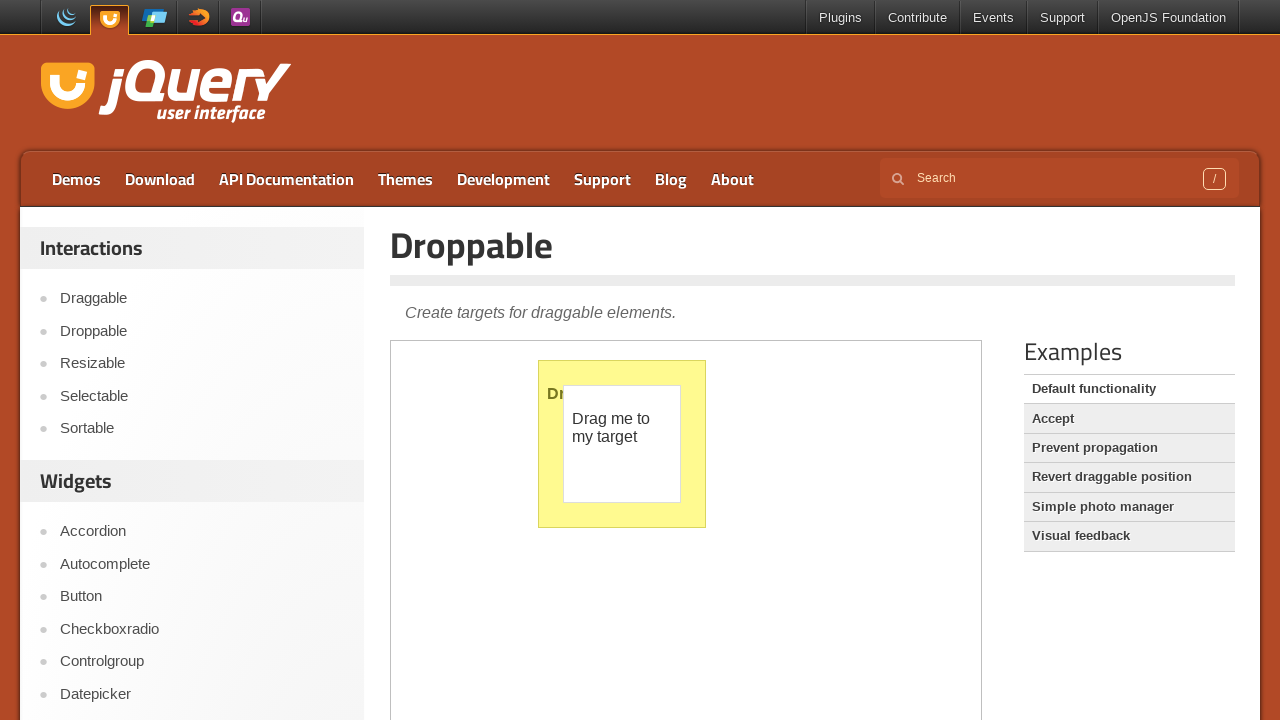

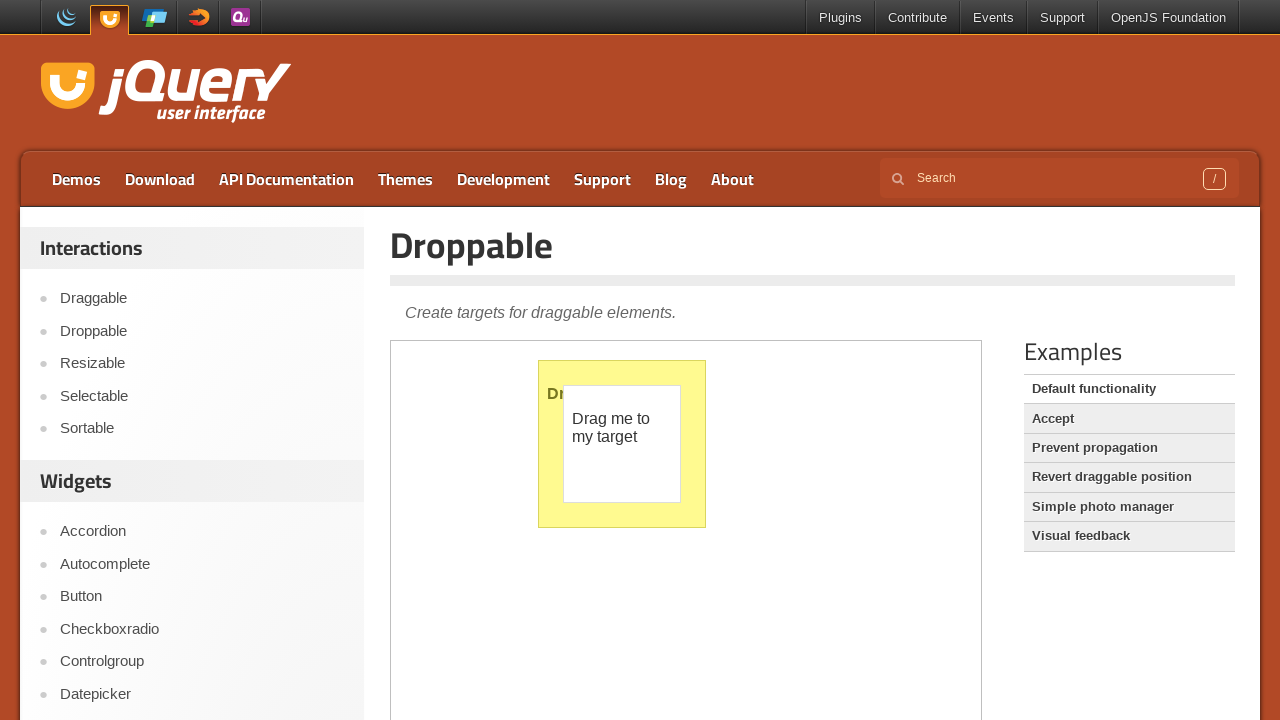